Tests browser zoom functionality by changing the zoom level of the page to 50% and then to 80%

Starting URL: https://demo.nopcommerce.com/

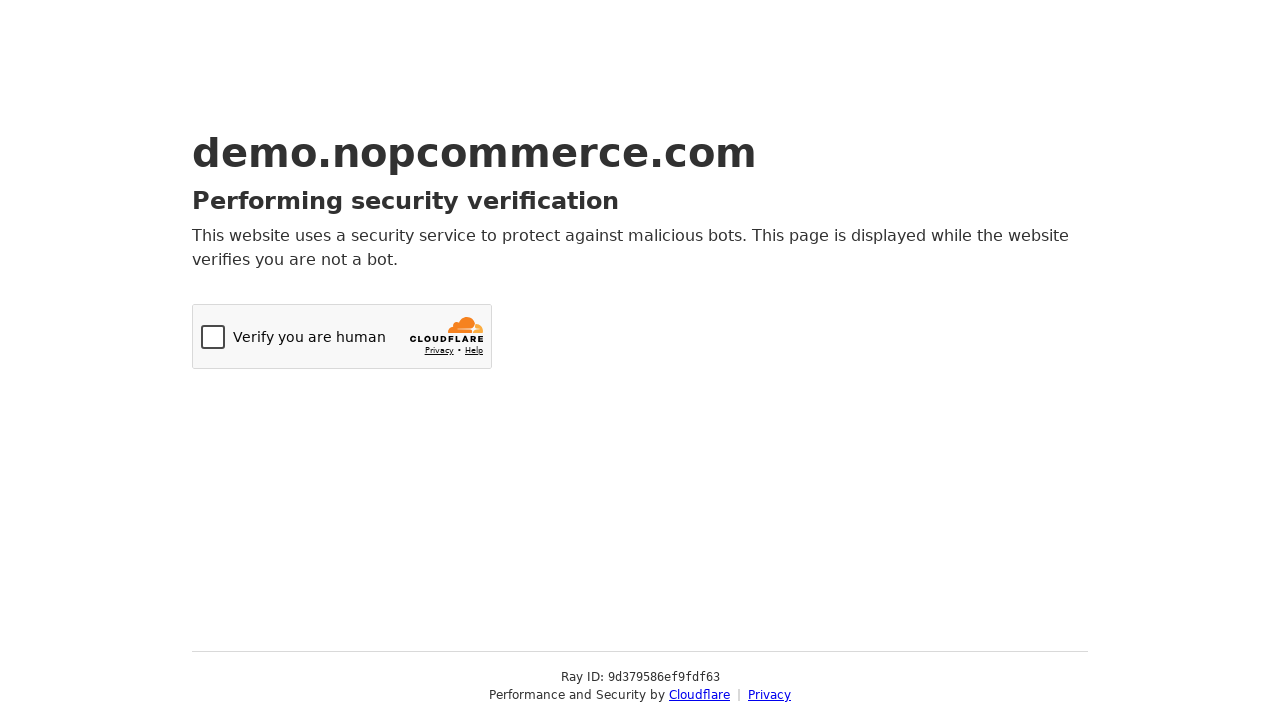

Set page zoom level to 50%
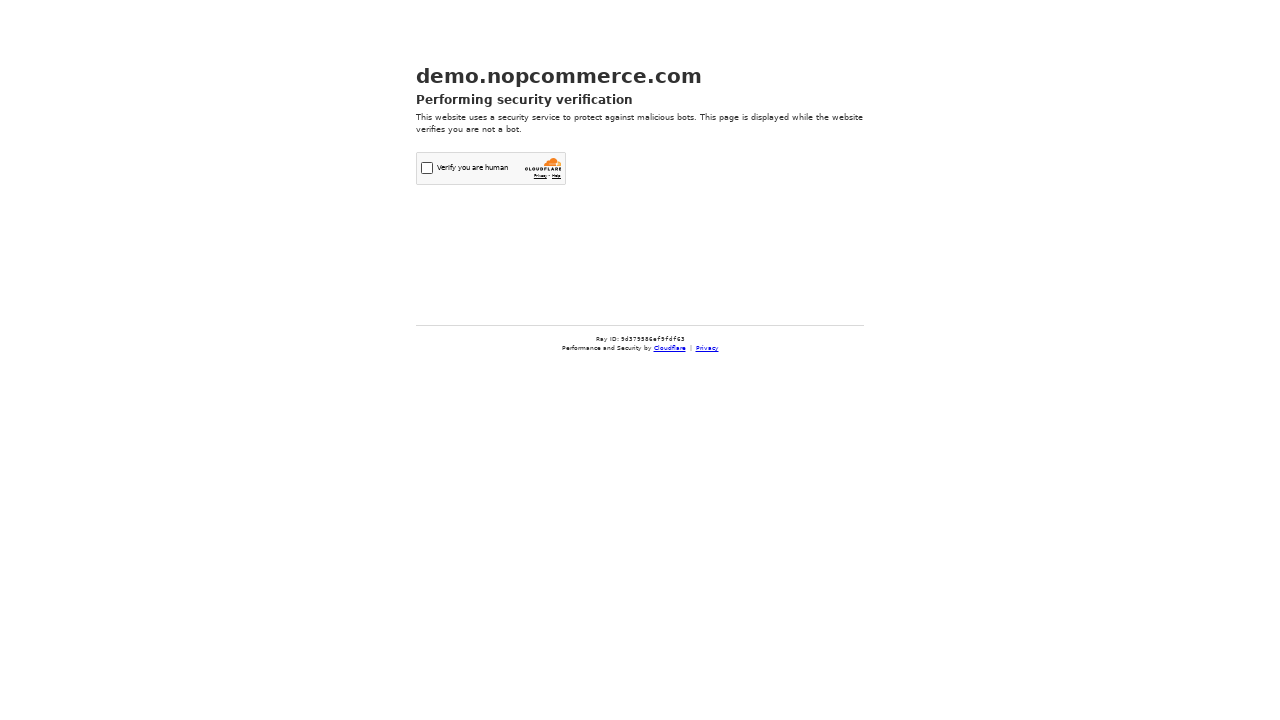

Waited 4 seconds for zoom effect to be visible
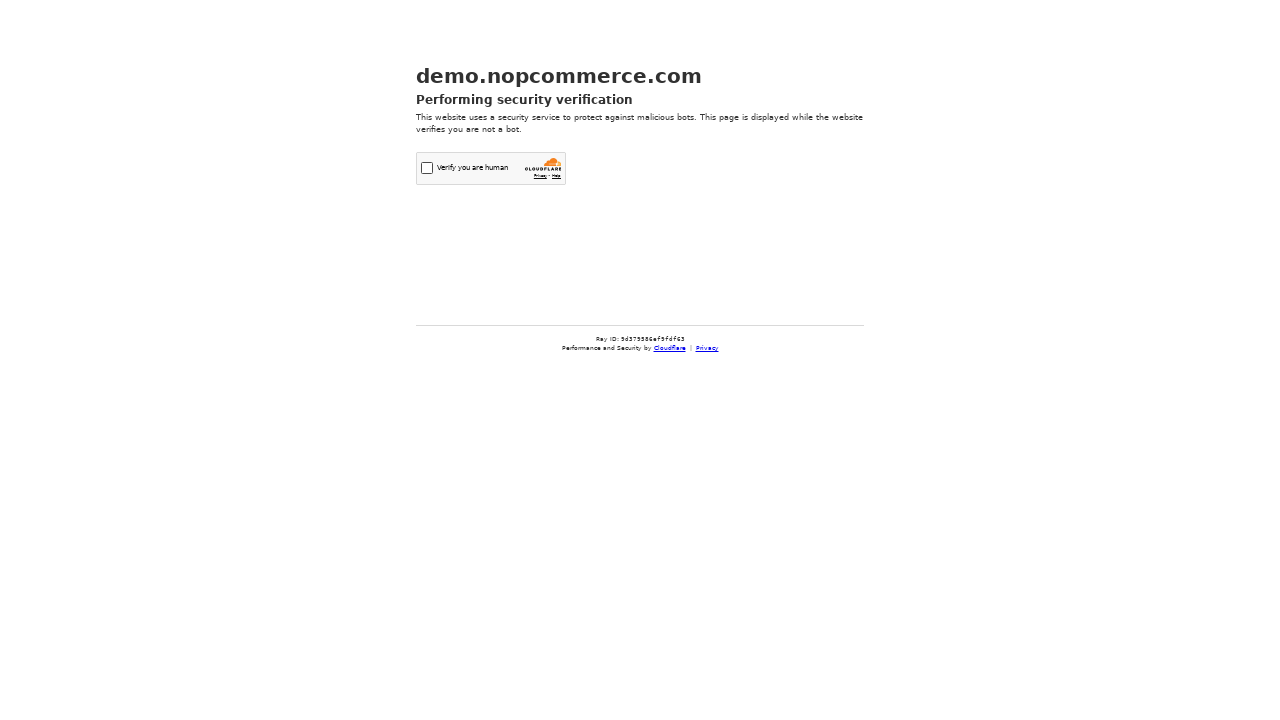

Set page zoom level to 80%
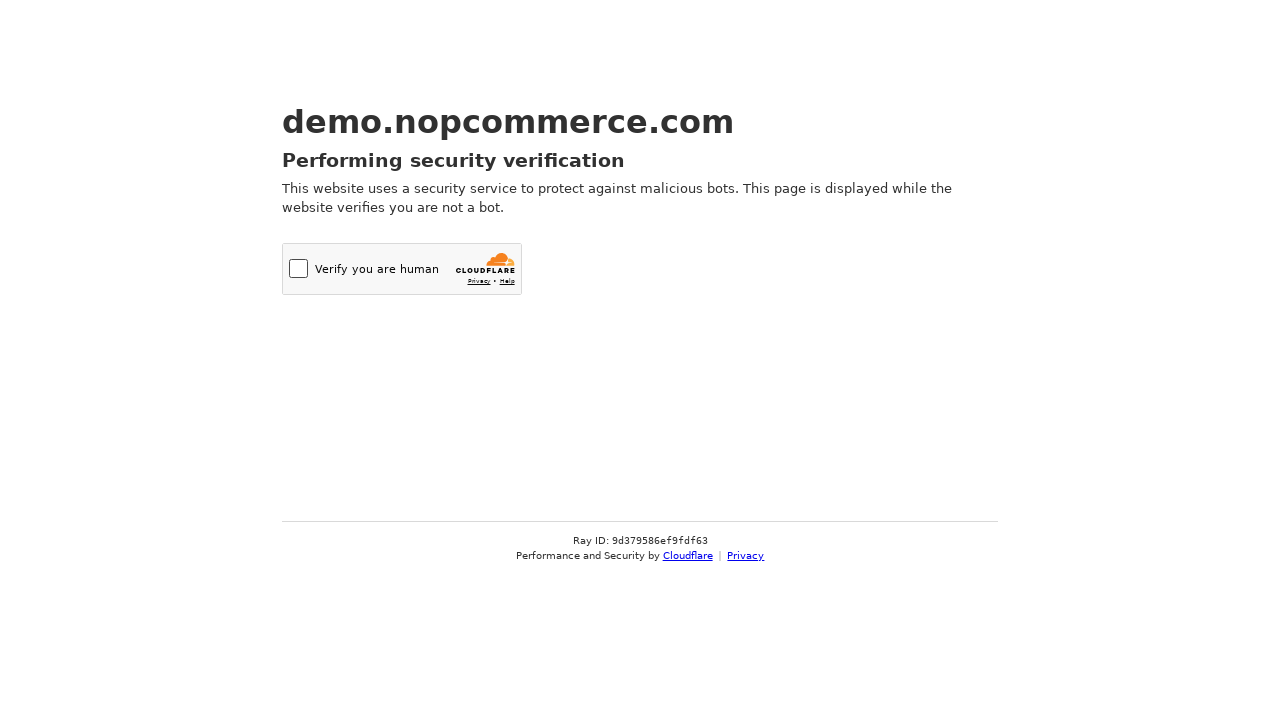

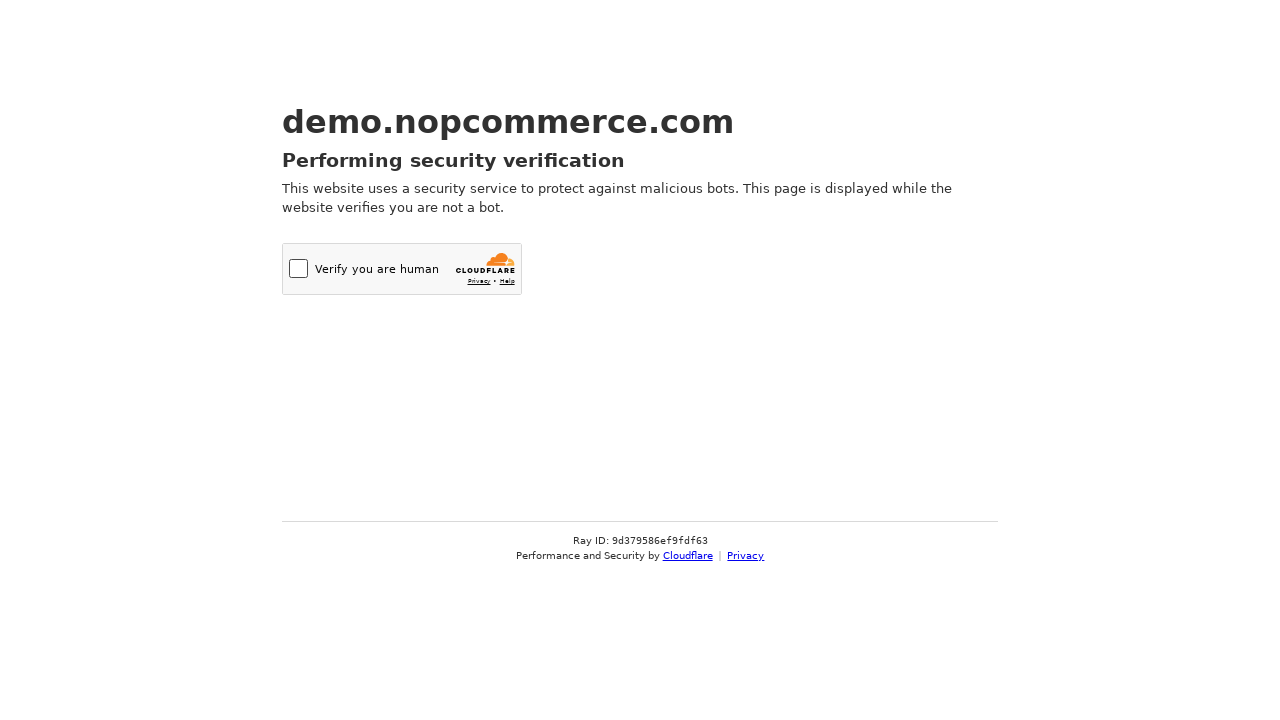